Tests form interaction on W3Schools tryit editor by switching to iframe, enabling a disabled input field via JavaScript, filling form fields, and submitting.

Starting URL: https://www.w3schools.com/tags/tryit.asp?filename=tryhtml_input_disabled

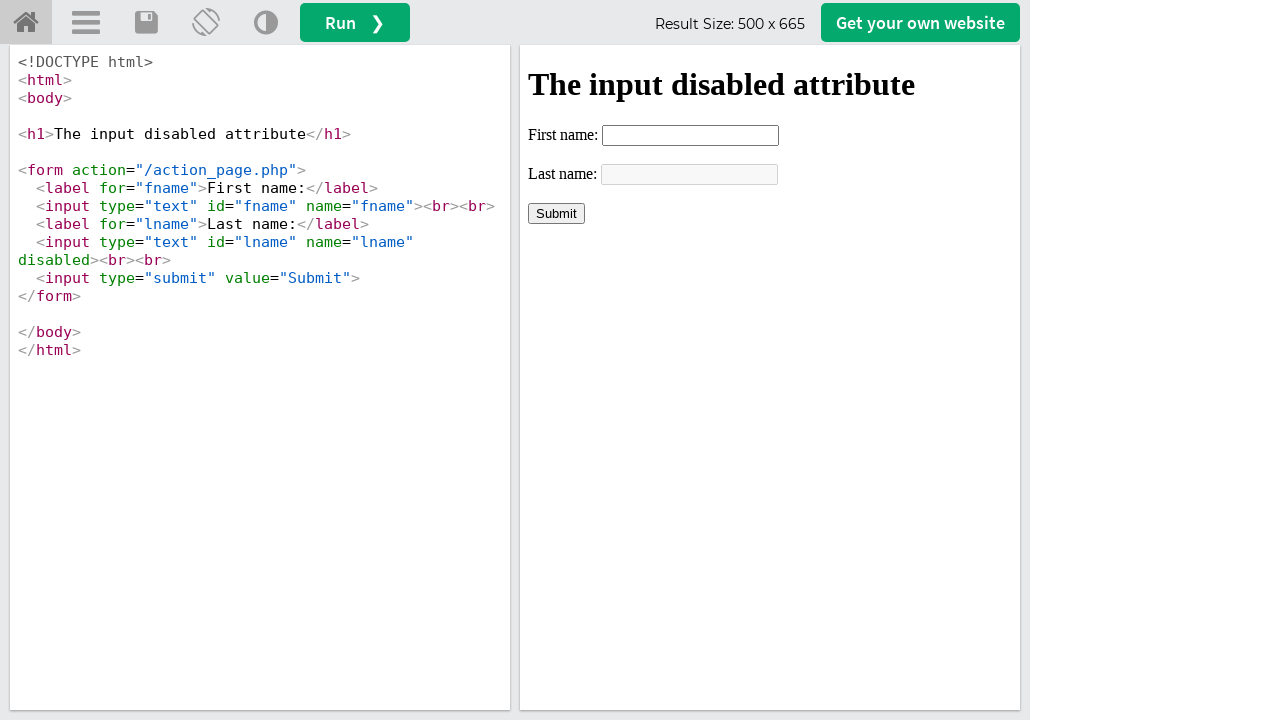

Located iframe with ID 'iframeResult'
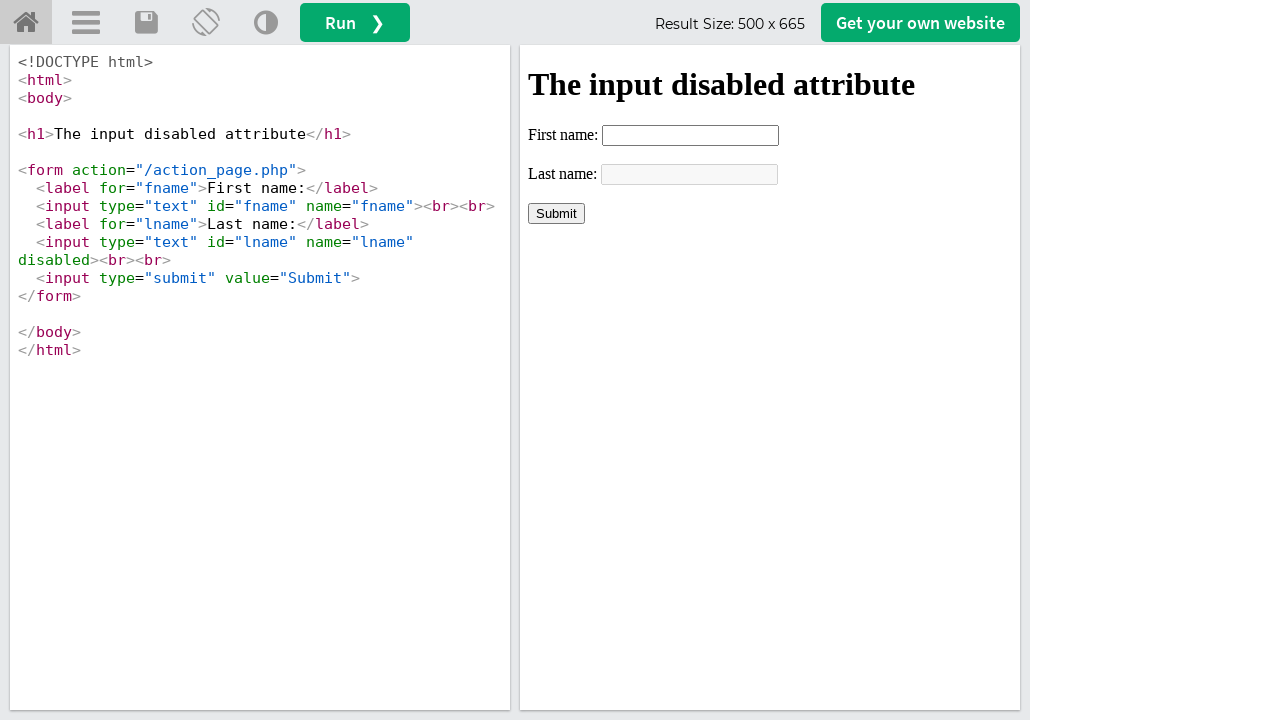

Removed 'disabled' attribute from last name input field via JavaScript
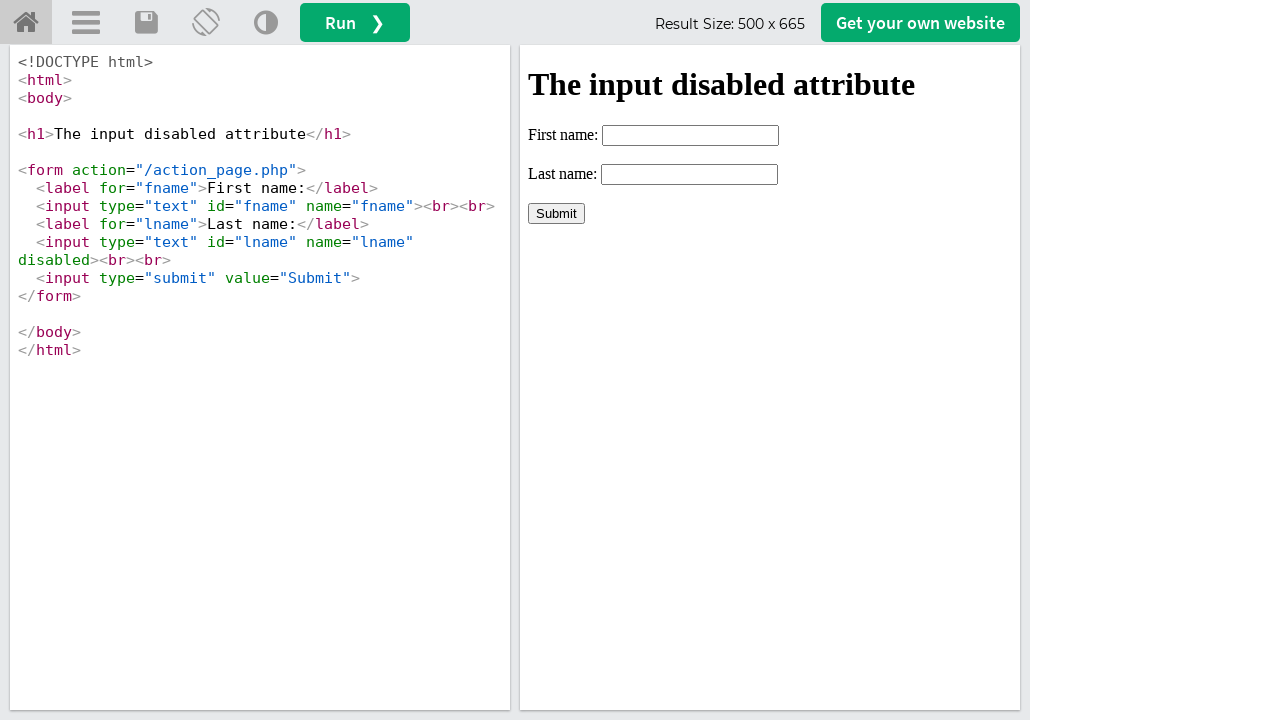

Filled first name field with 'Automation' on #iframeResult >> internal:control=enter-frame >> input[name='fname']
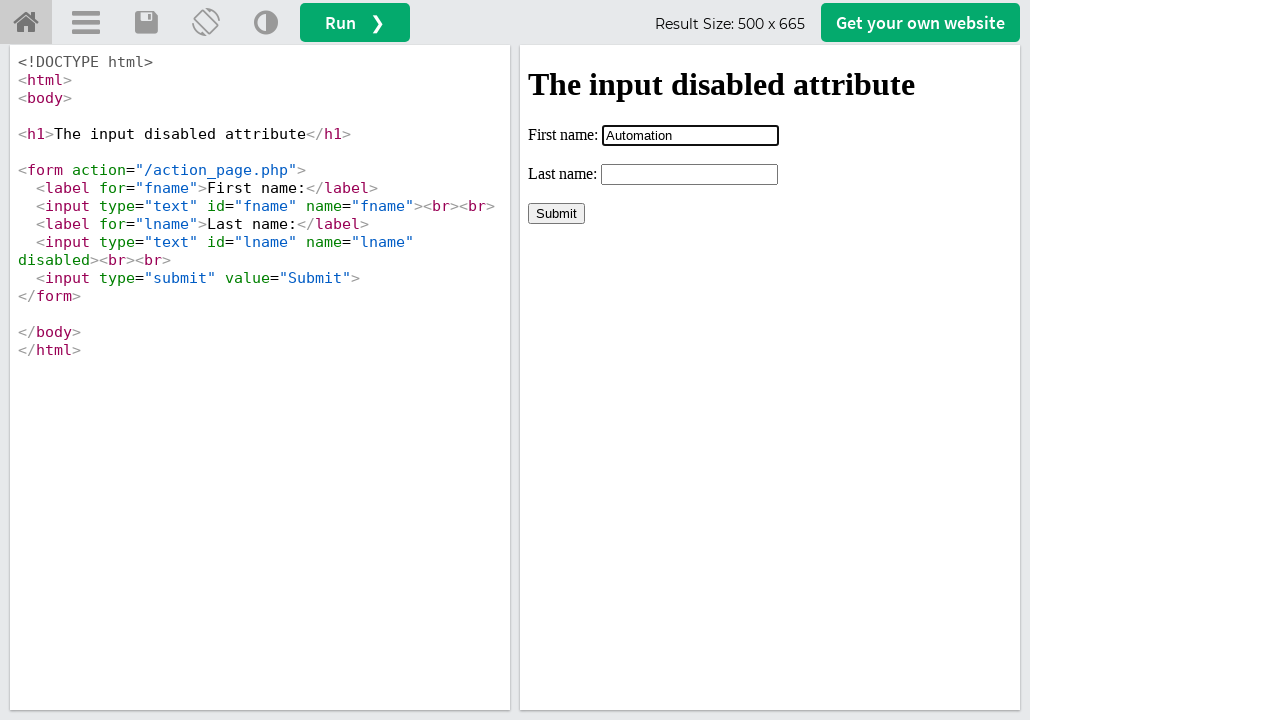

Filled last name field with 'Testing' on #iframeResult >> internal:control=enter-frame >> input[name='lname']
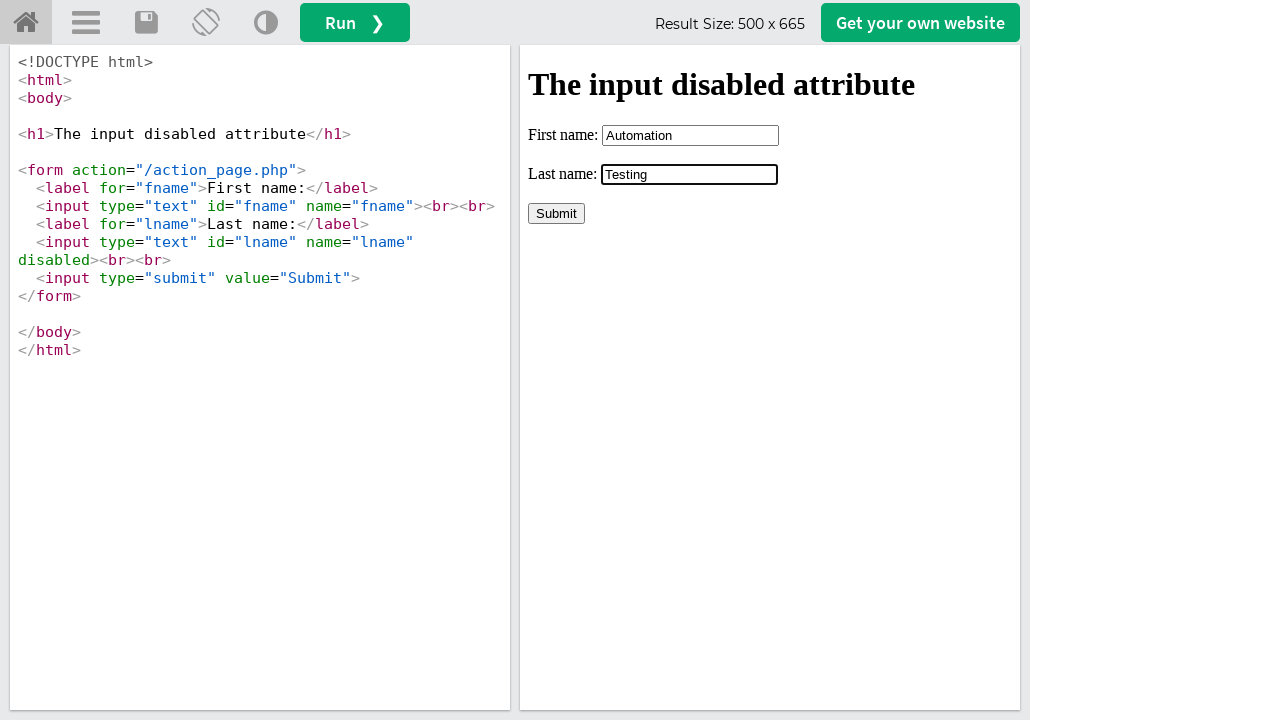

Clicked the Submit button at (556, 213) on #iframeResult >> internal:control=enter-frame >> input[value='Submit']
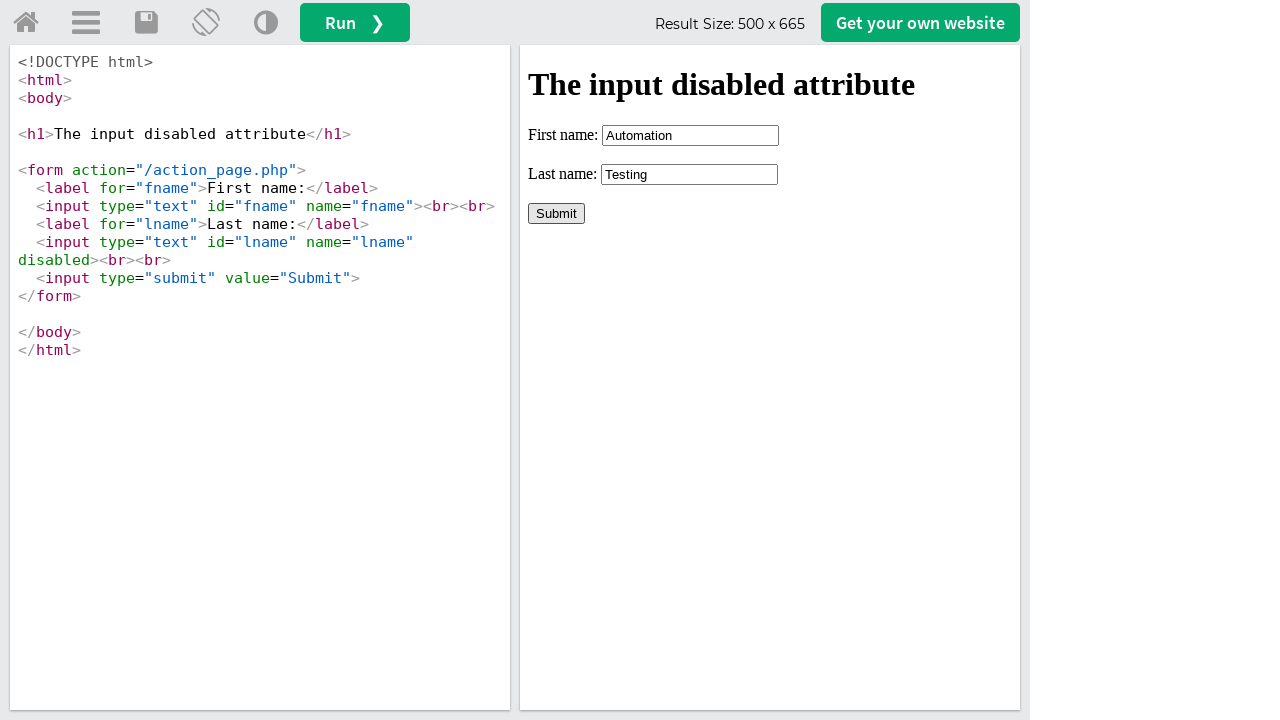

Verified confirmation message 'Your input was received as' appeared
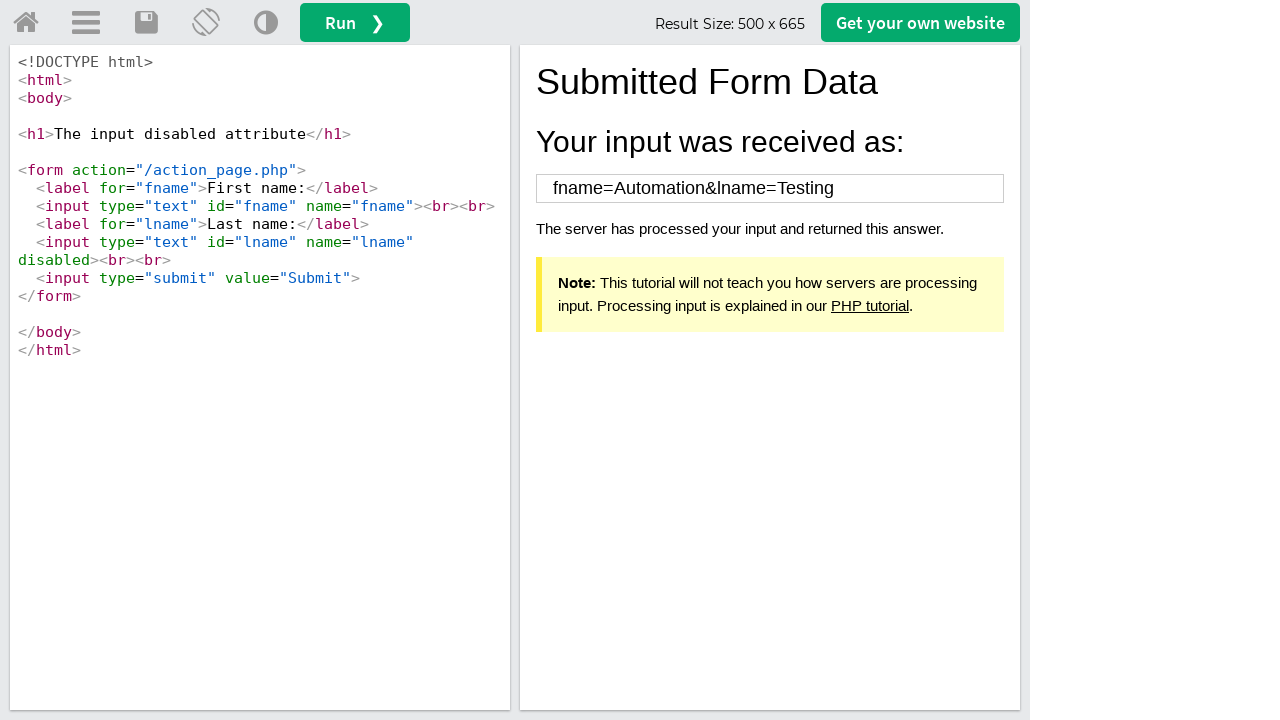

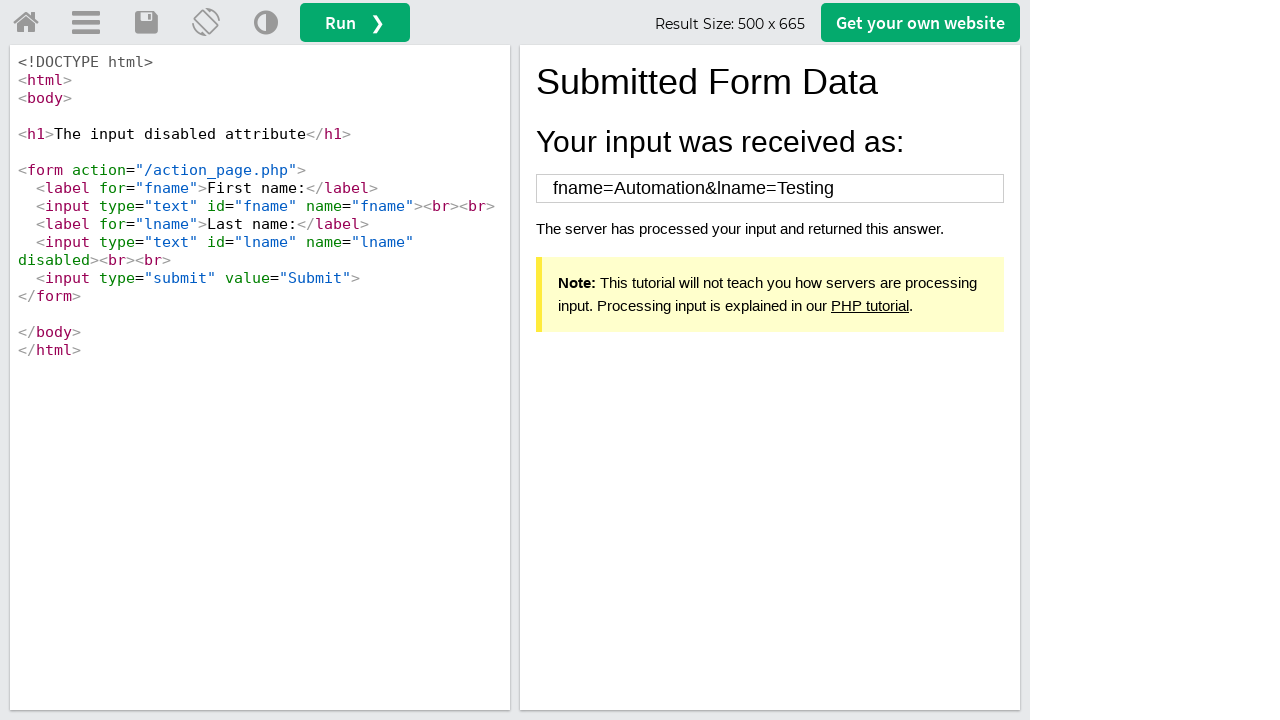